Tests filling out the registration form with first and last name

Starting URL: https://ecommerce-playground.lambdatest.io/index.php?route=account/register

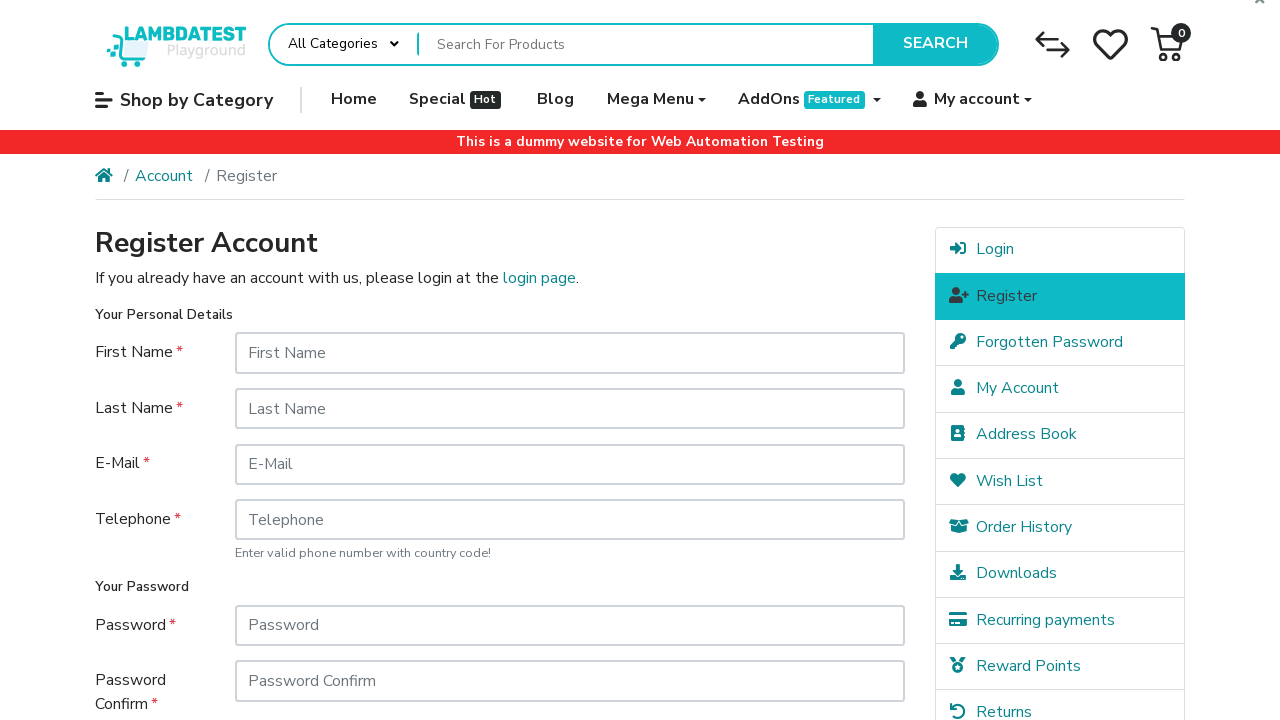

Filled first name field with 'Marcus' on internal:attr=[placeholder="First Name"i]
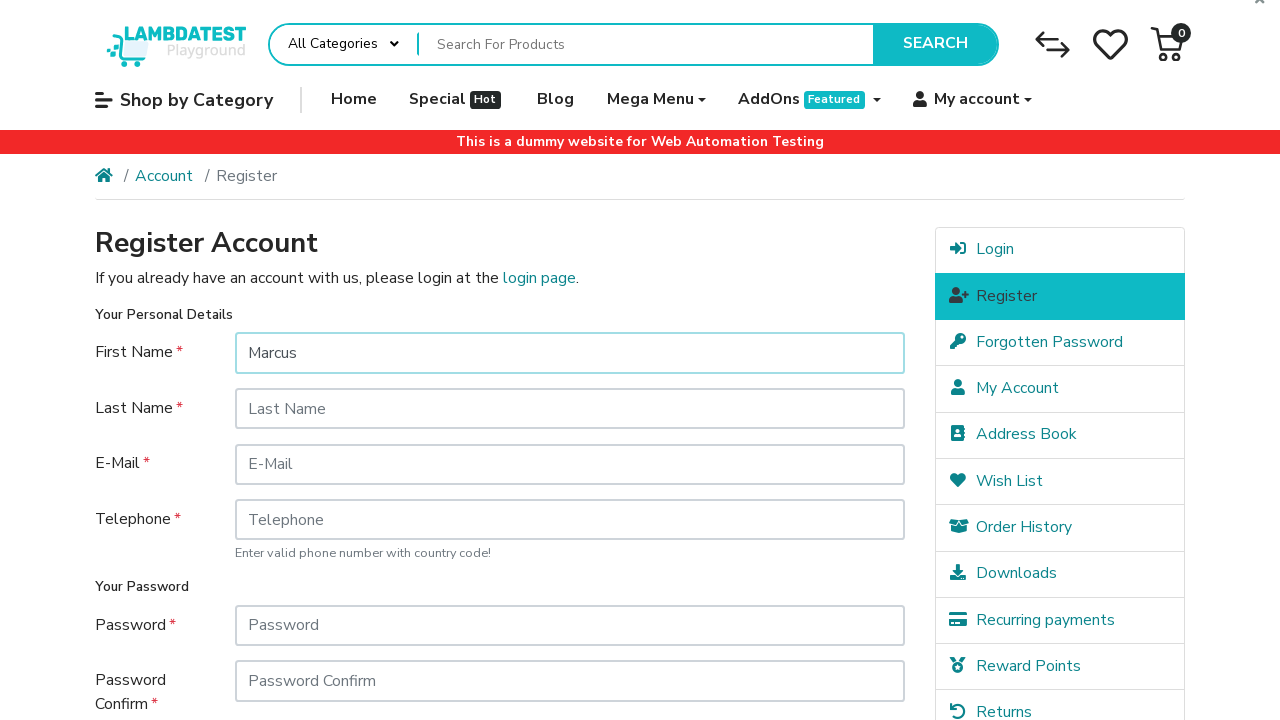

Filled last name field with 'Thompson' on internal:attr=[placeholder="Last Name"i]
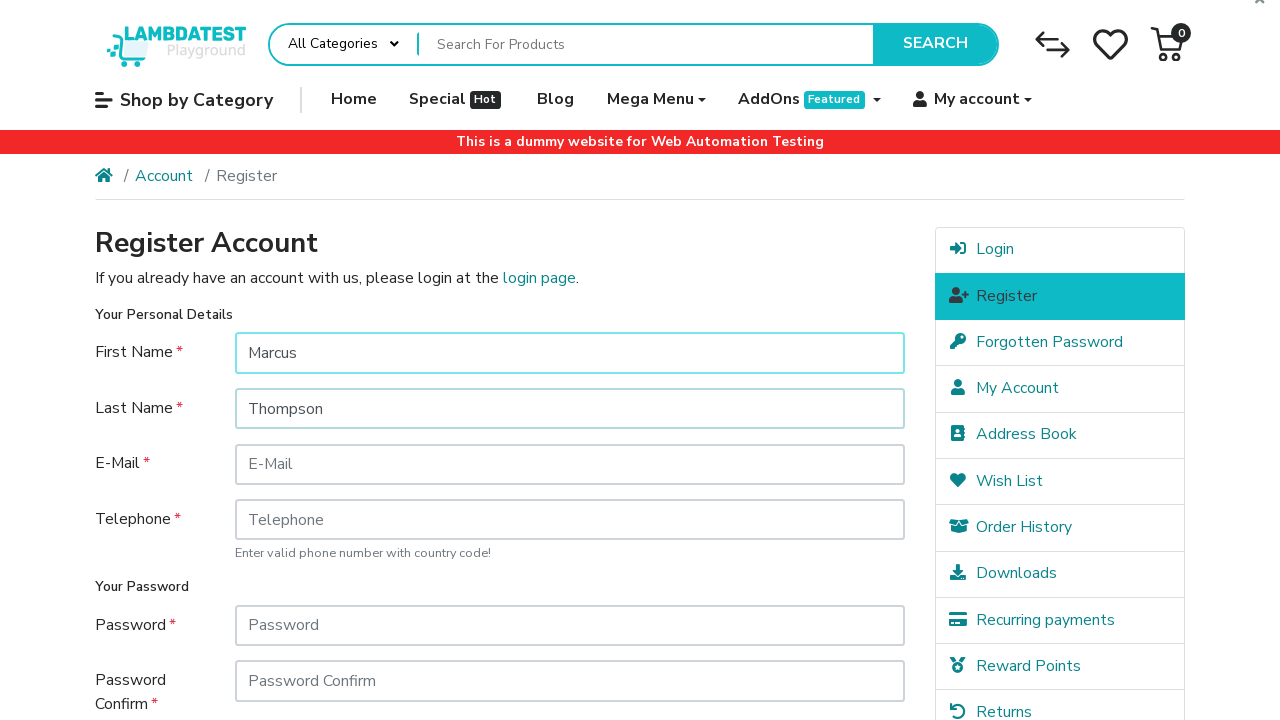

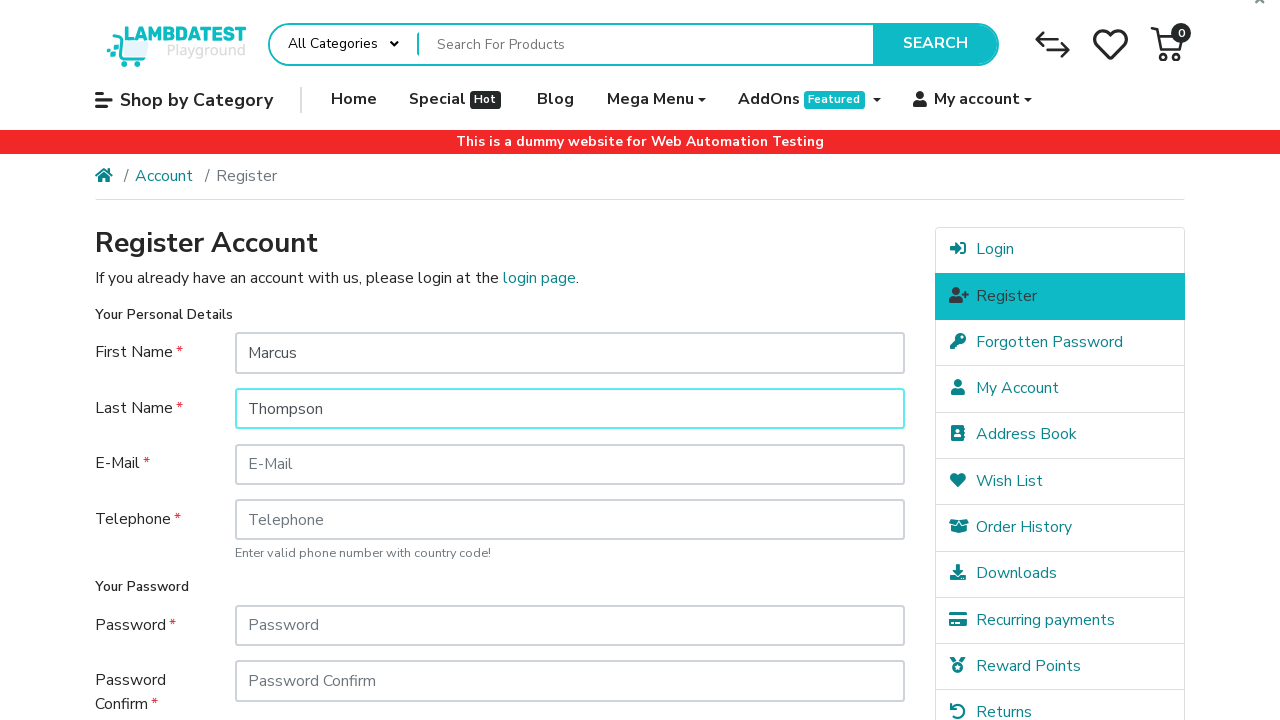